Tests form submission that triggers an alert, fills username and password fields, clicks login button, and handles the resulting alert dialog

Starting URL: http://only-testing-blog.blogspot.in/2014/05/login.html

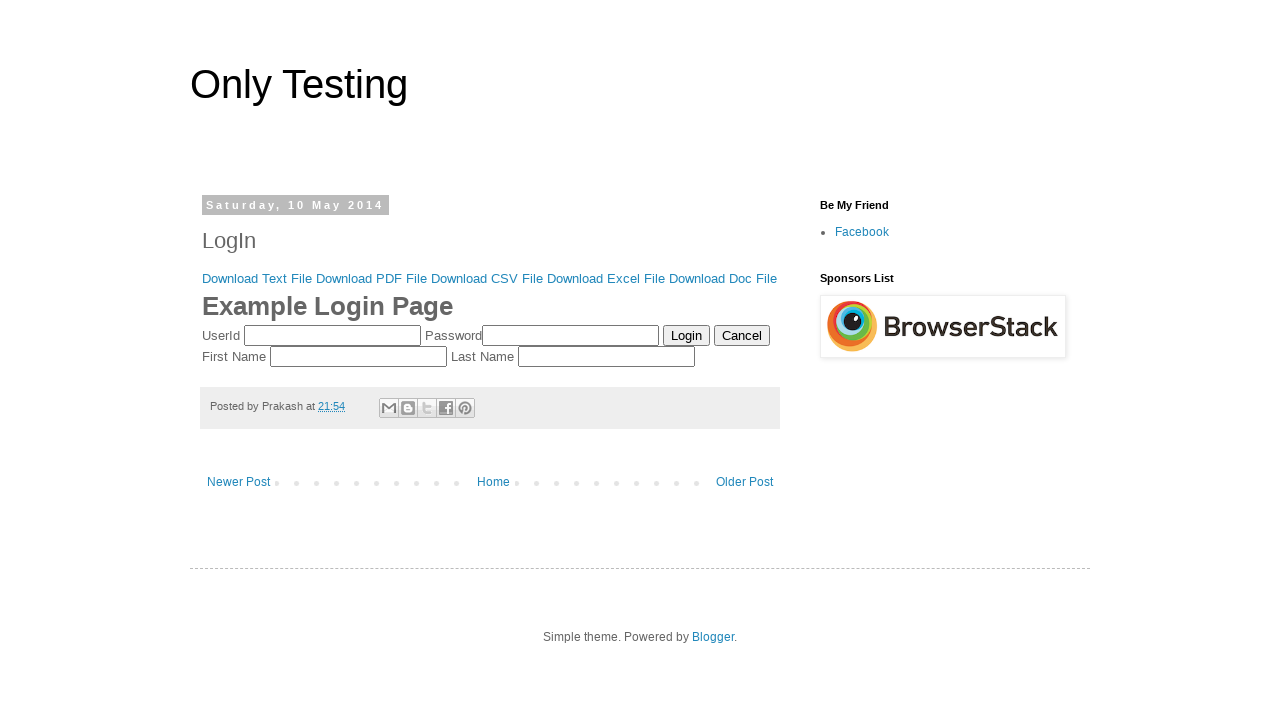

Cleared username field on xpath=//input[@name='userid']
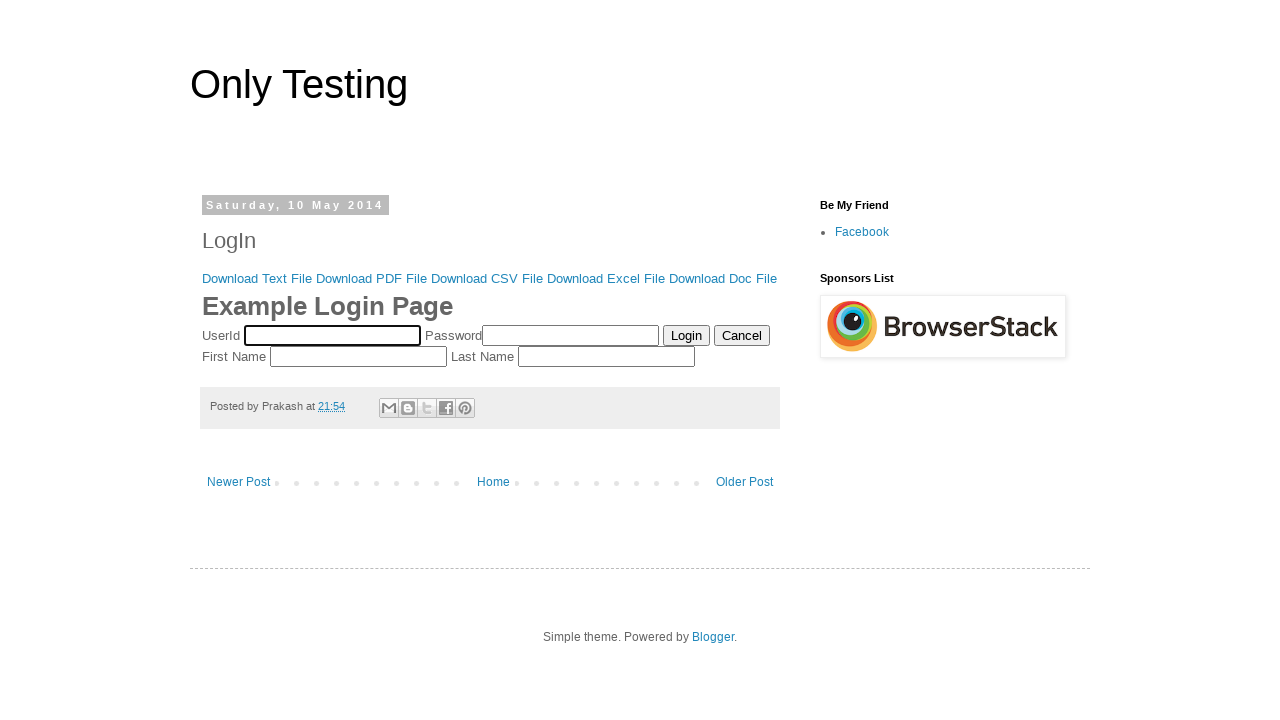

Filled username field with 'kuldeep' on xpath=//input[@name='userid']
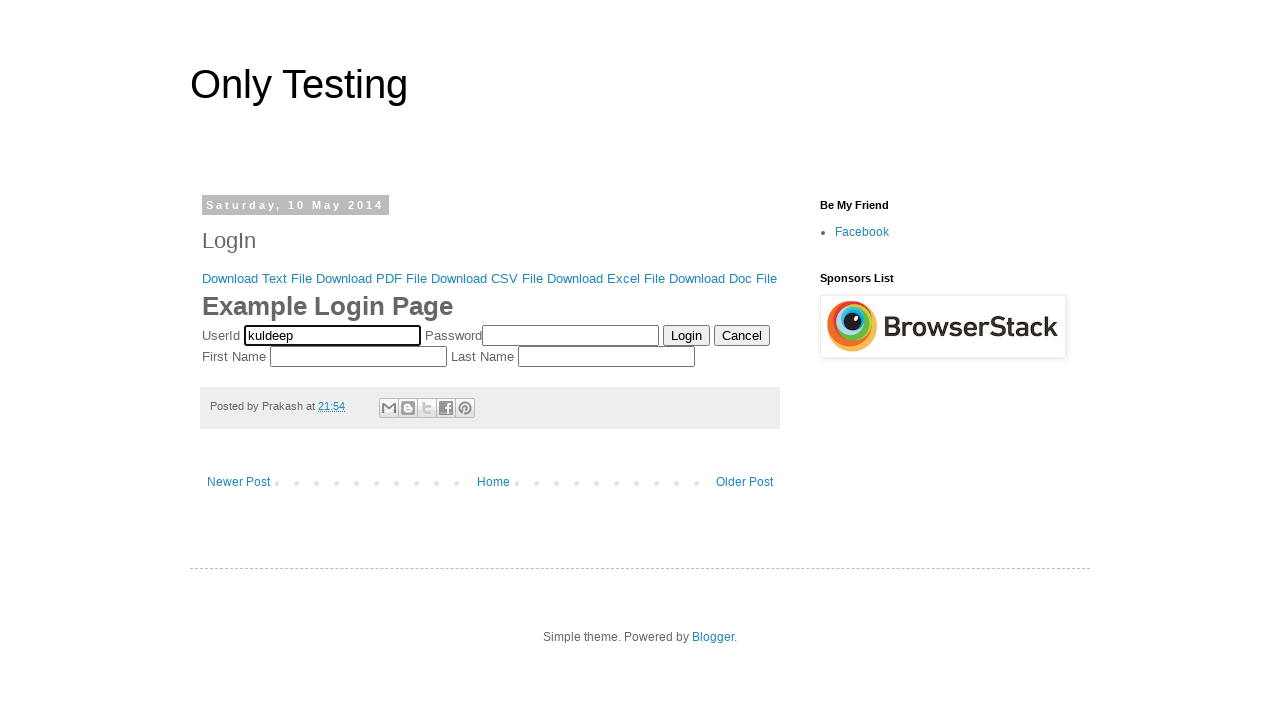

Cleared password field on xpath=//input[@name='pswrd']
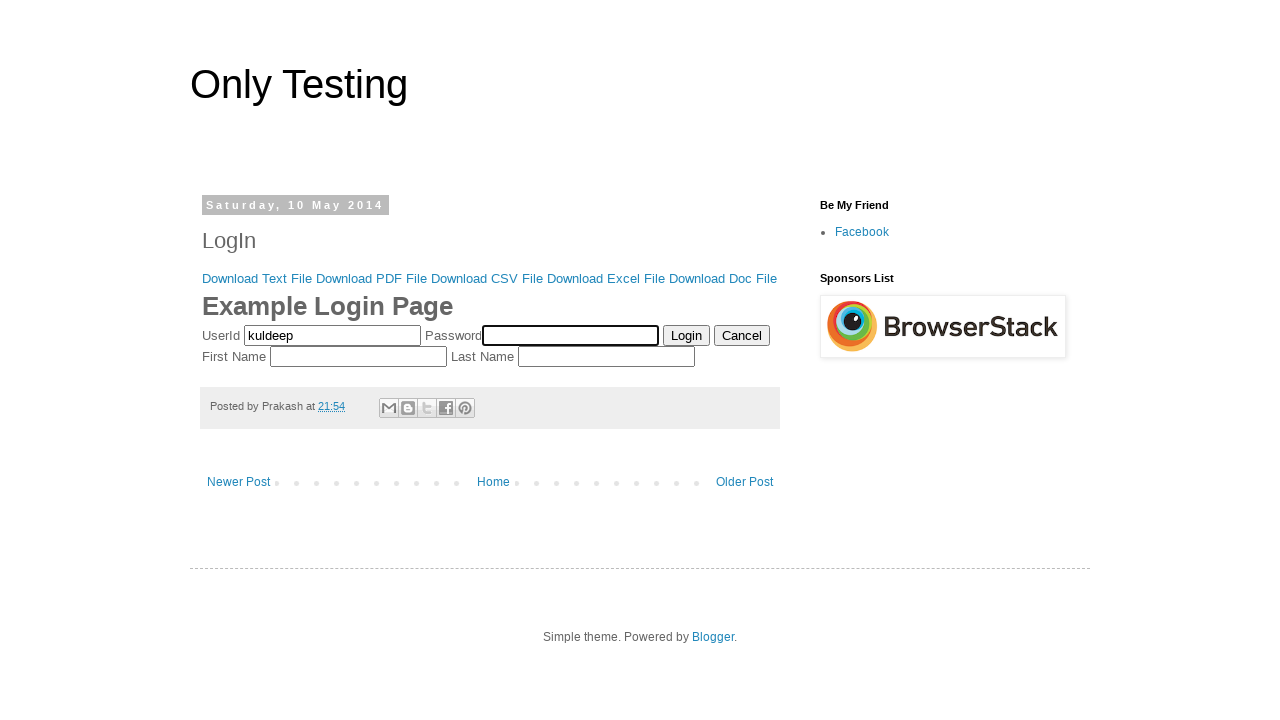

Filled password field with 'chouhan' on xpath=//input[@name='pswrd']
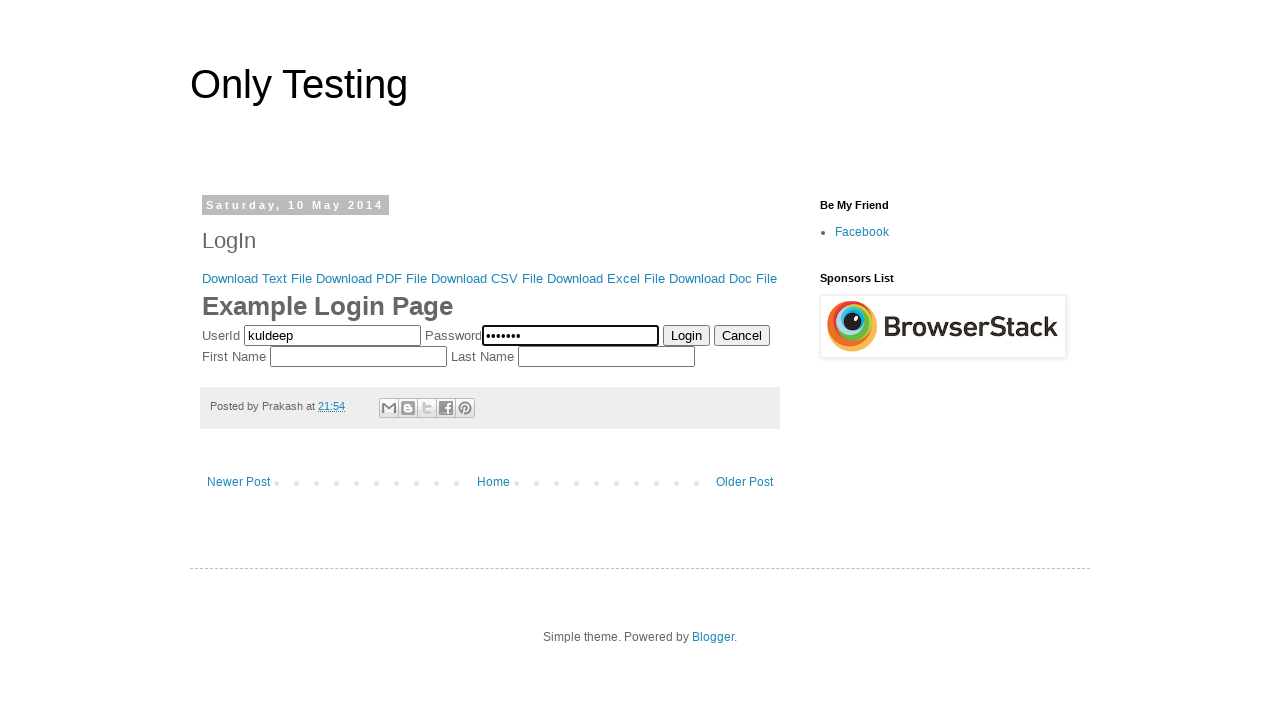

Set up alert dialog handler to accept alerts
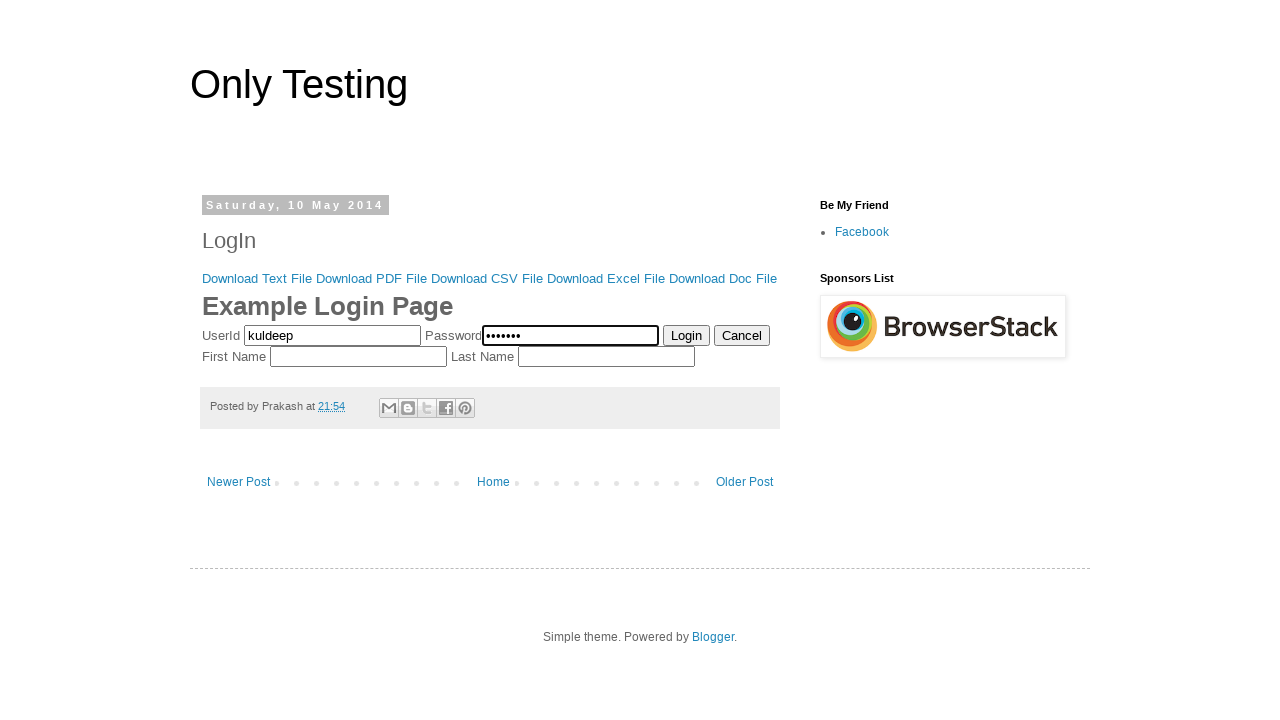

Clicked login button at (686, 336) on xpath=//input[@value='Login']
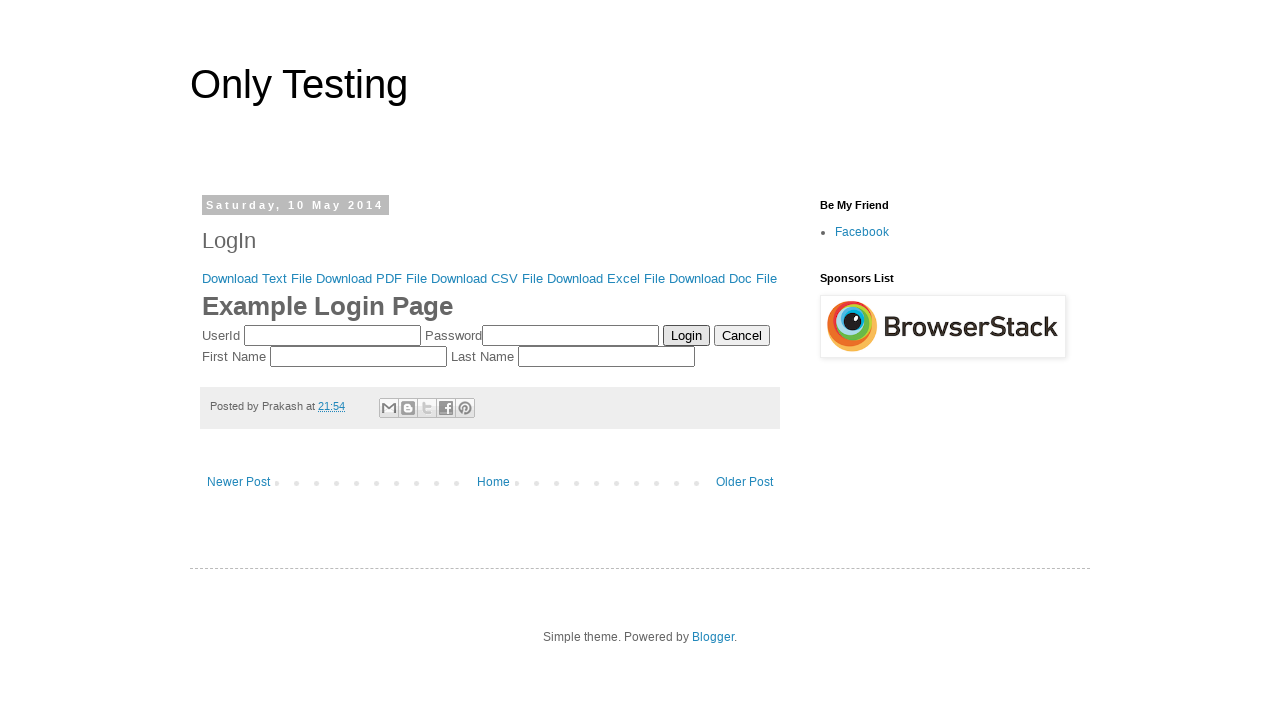

Waited for alert dialog to be processed
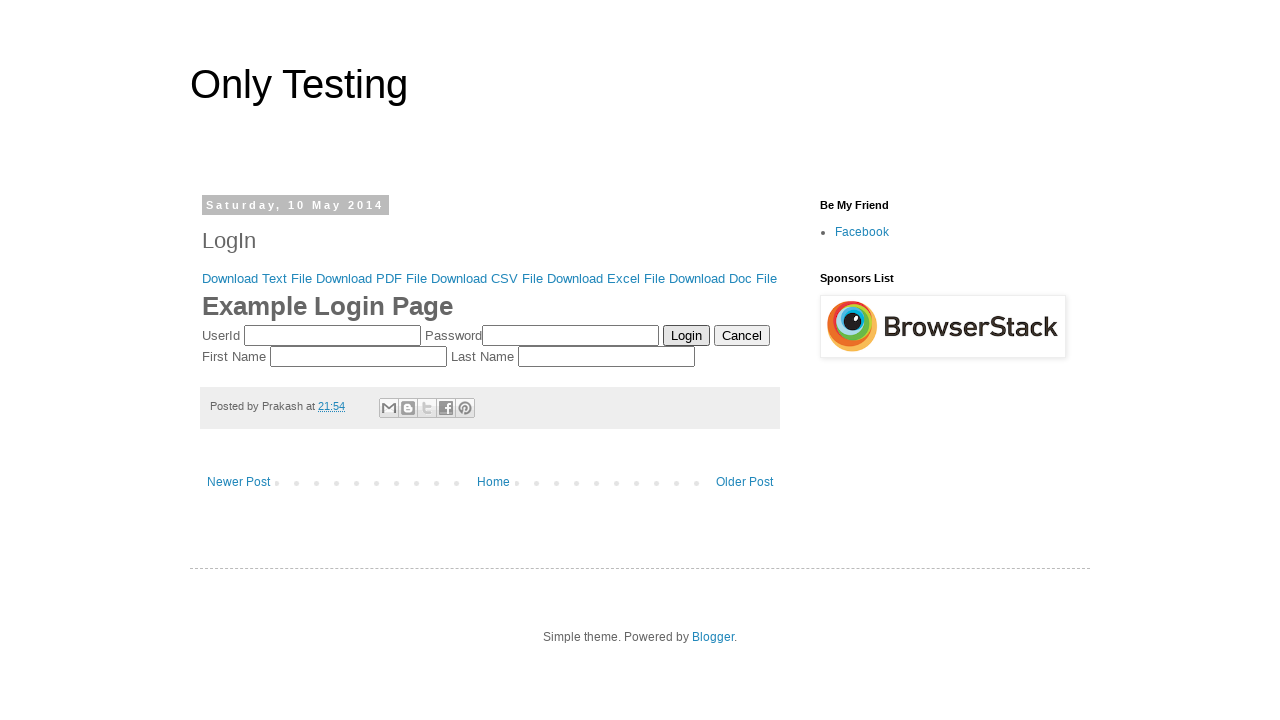

Alert verification confirmed
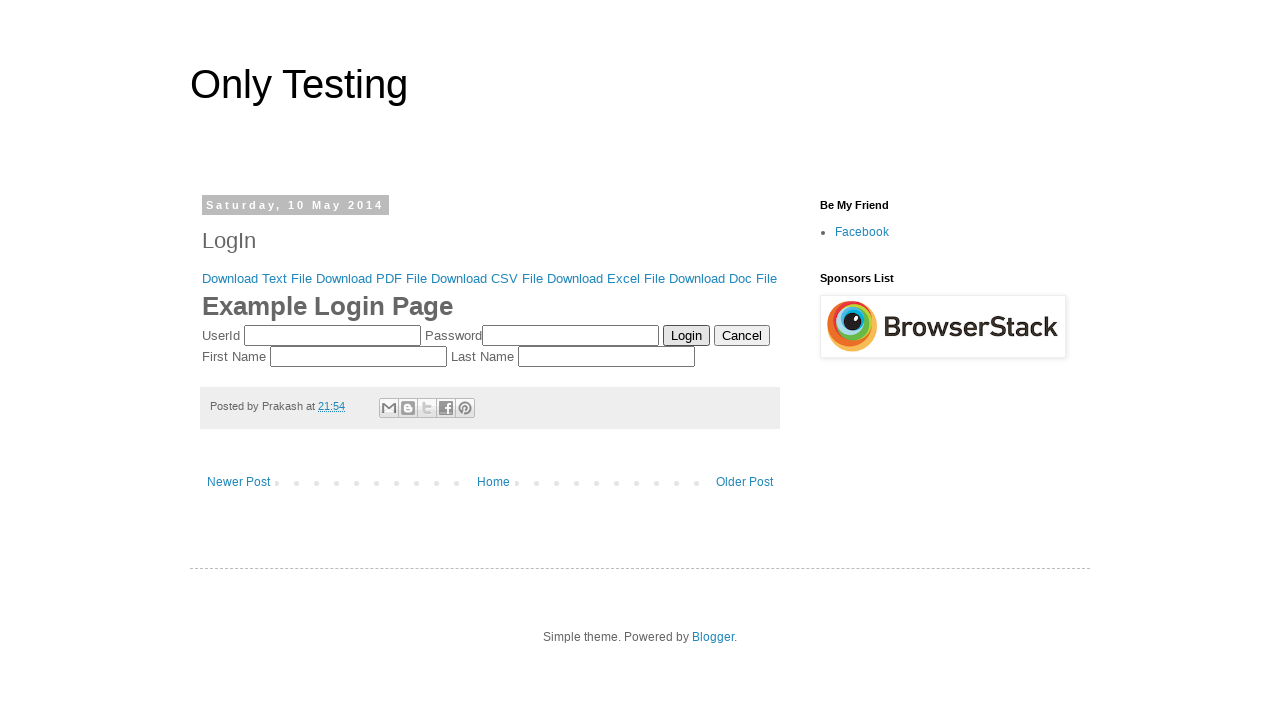

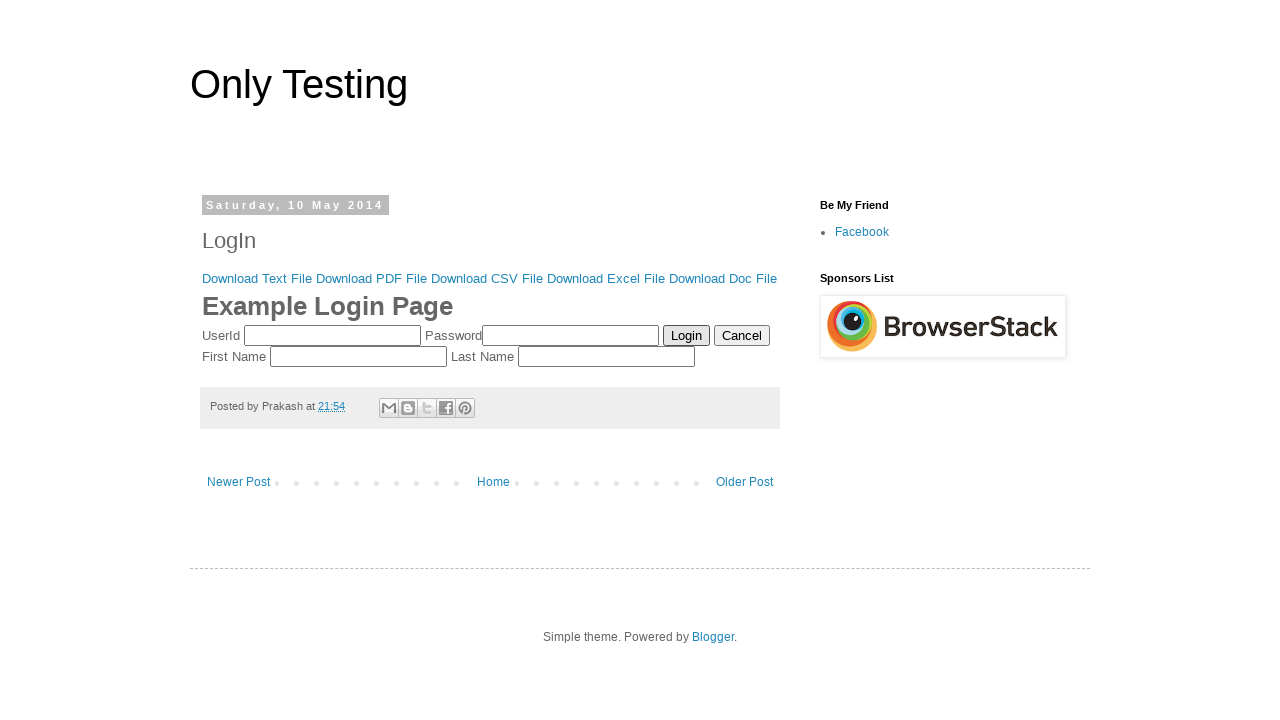